Tests double-click functionality by switching to an iframe, double-clicking on a text element, and verifying that the element's style changes to include red color

Starting URL: https://www.w3schools.com/tags/tryit.asp?filename=tryhtml5_ev_ondblclick2

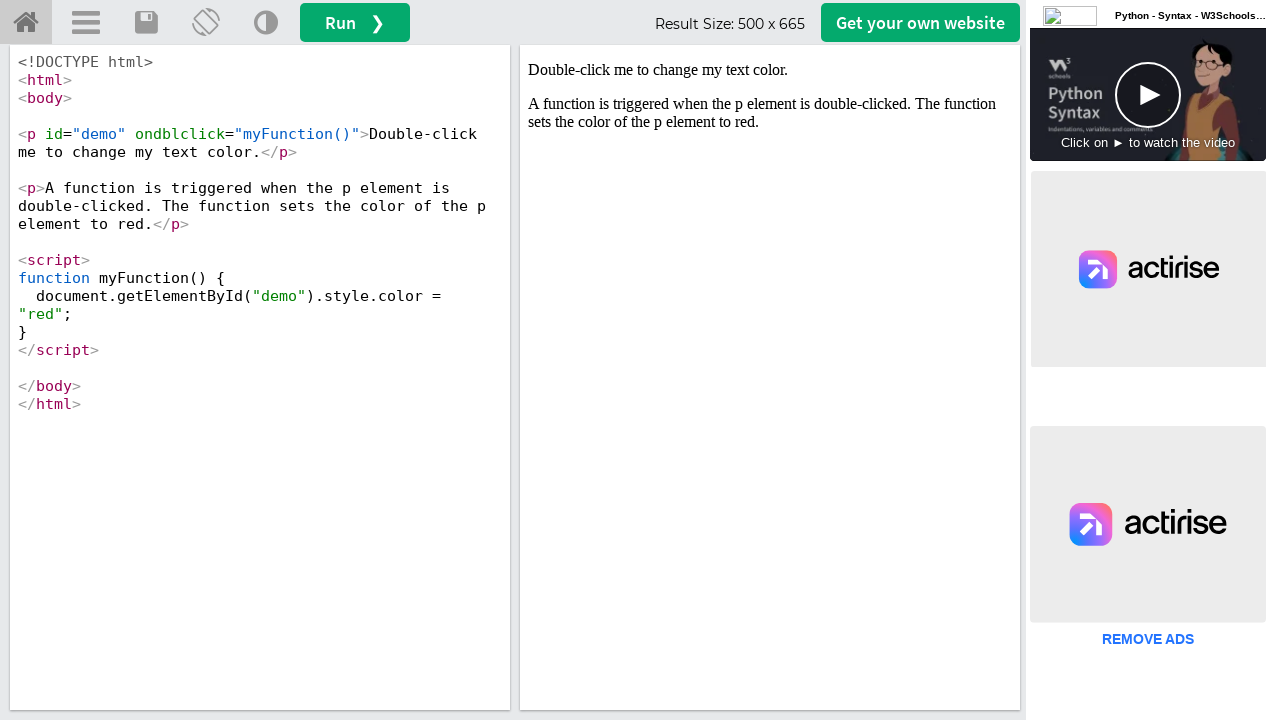

Located iframe with selector #iframeResult
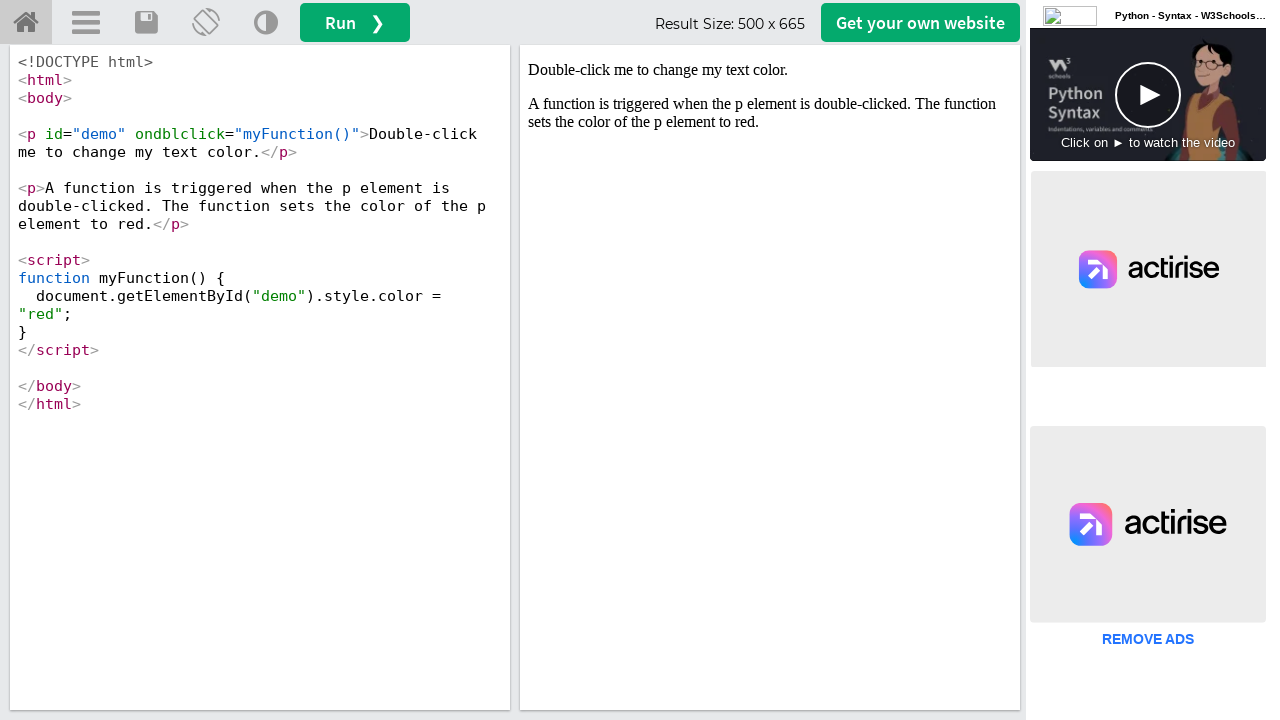

Double-clicked on the demo text element at (770, 70) on #iframeResult >> internal:control=enter-frame >> #demo
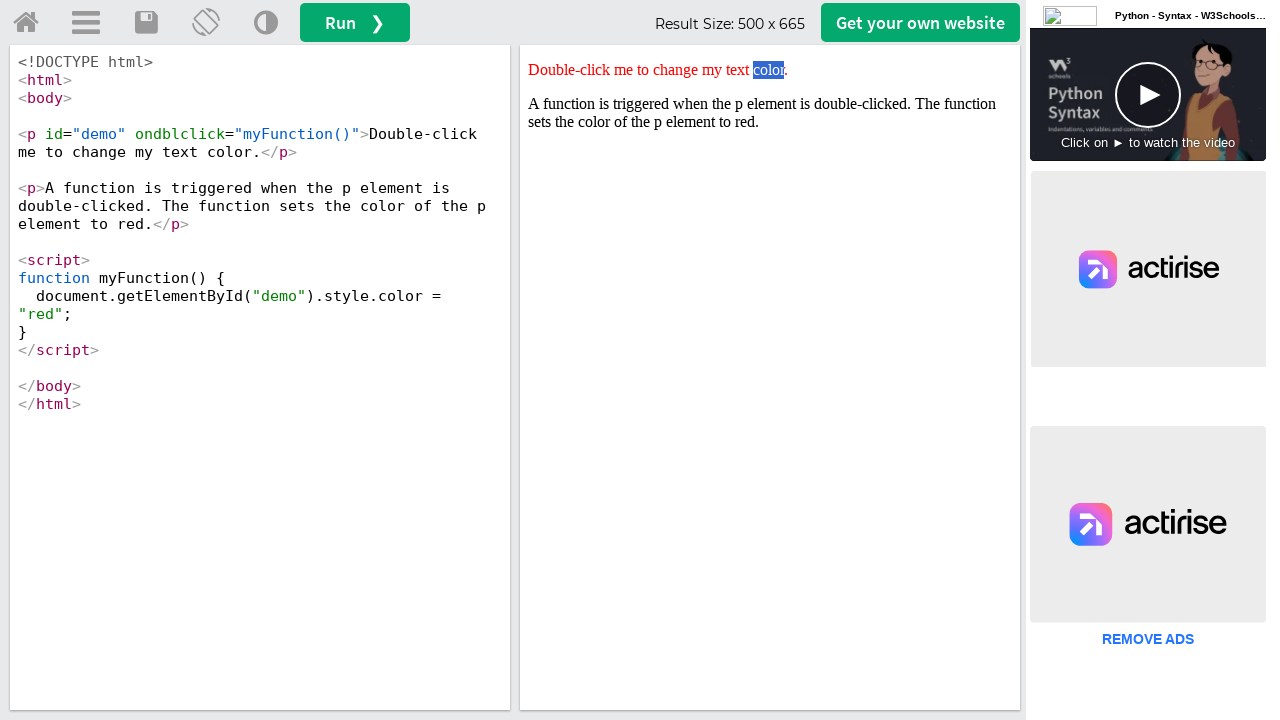

Retrieved style attribute from demo element
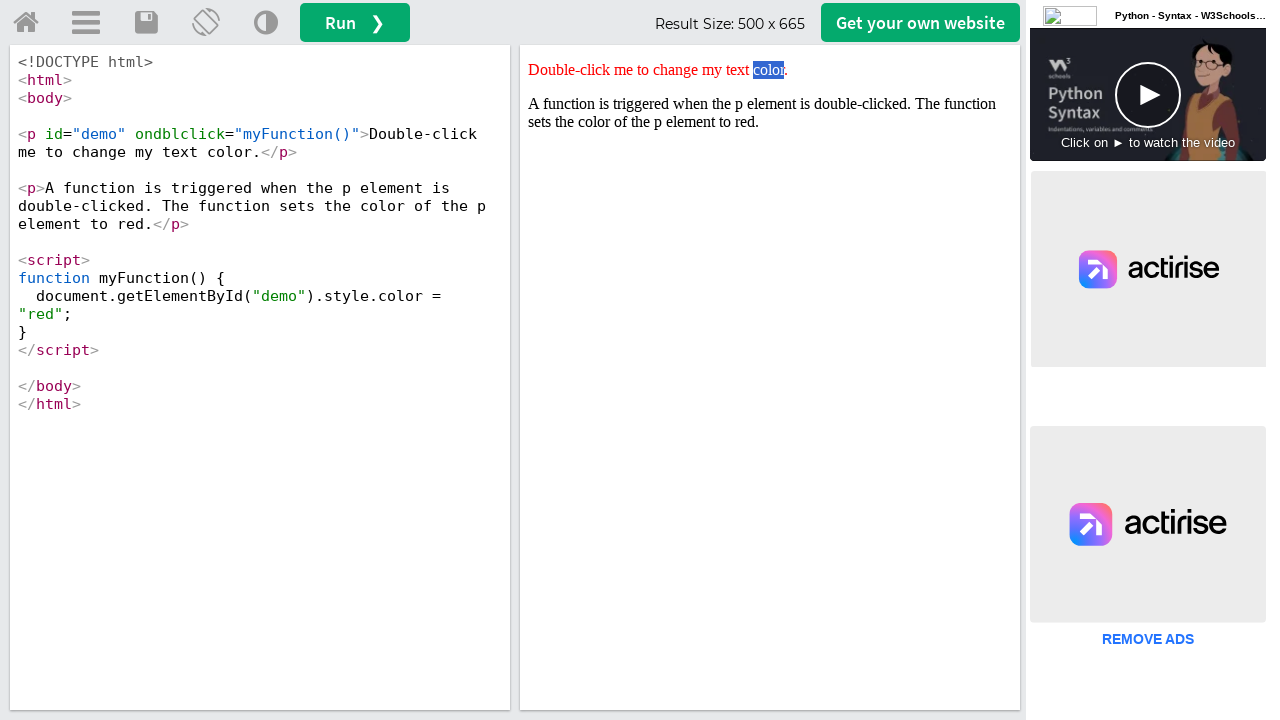

Verified that element style contains 'red' color
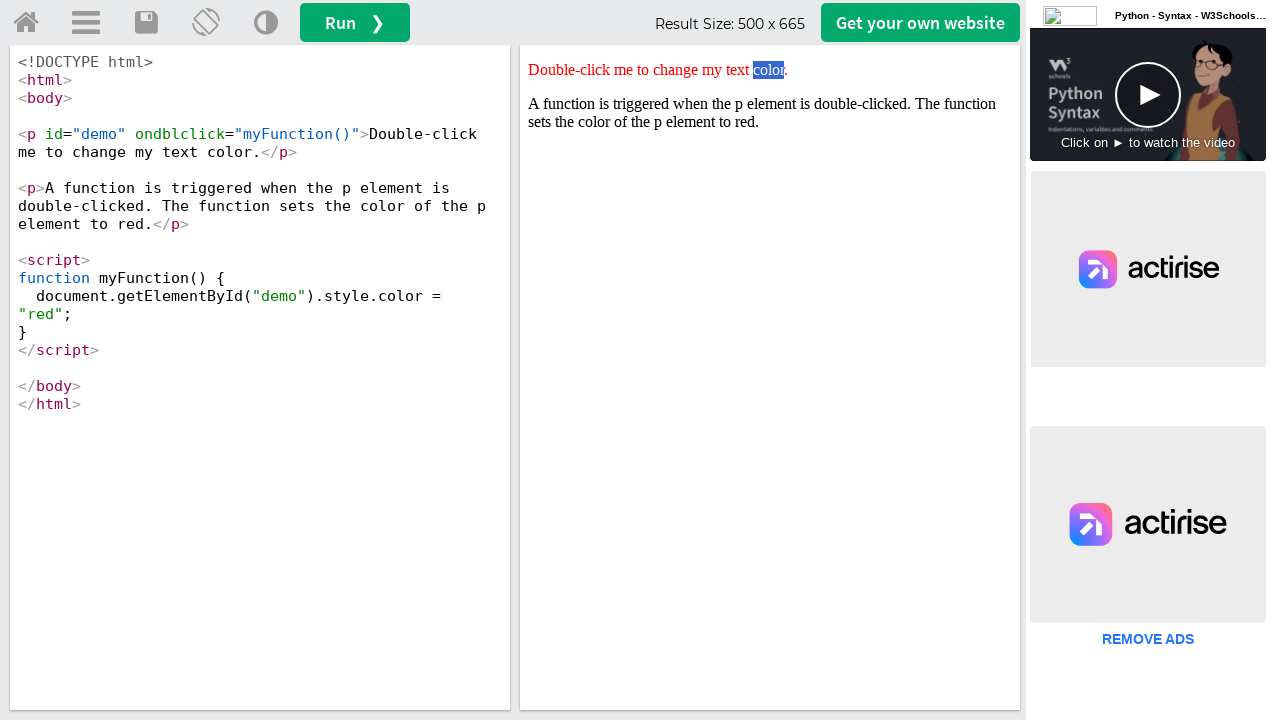

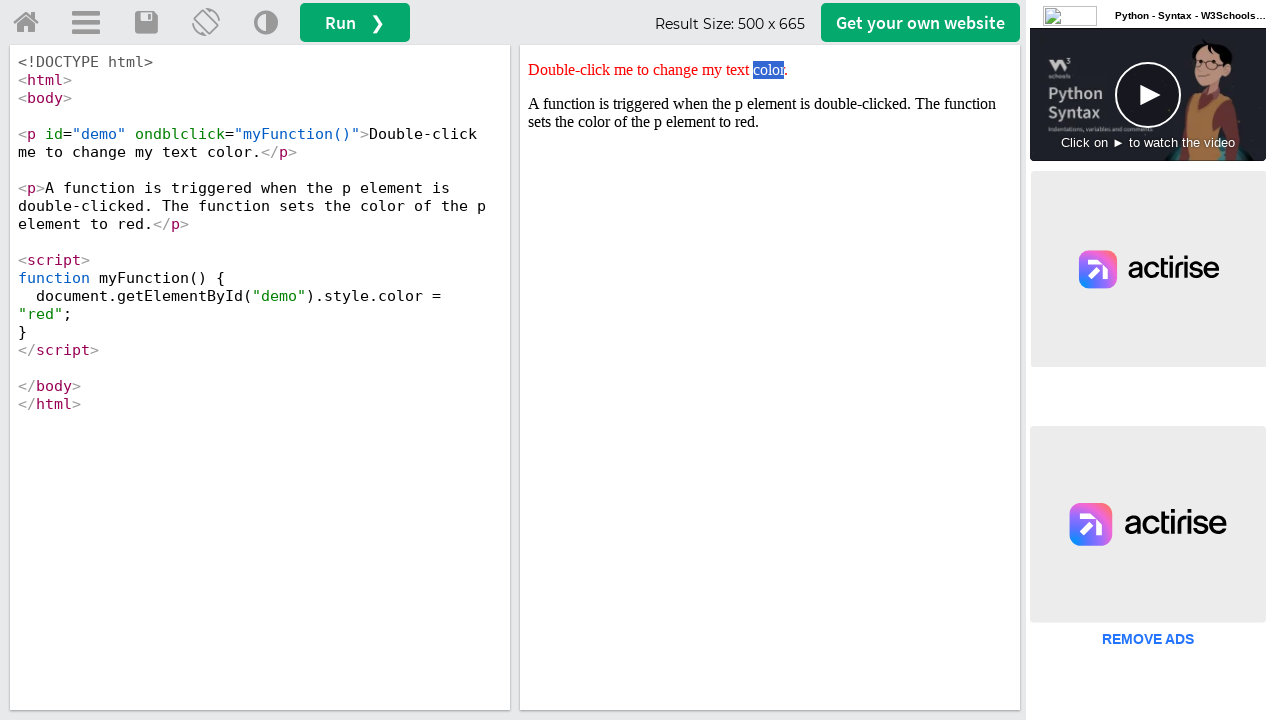